Tests filtering todos by Active, Completed, and All views with back button navigation

Starting URL: https://demo.playwright.dev/todomvc

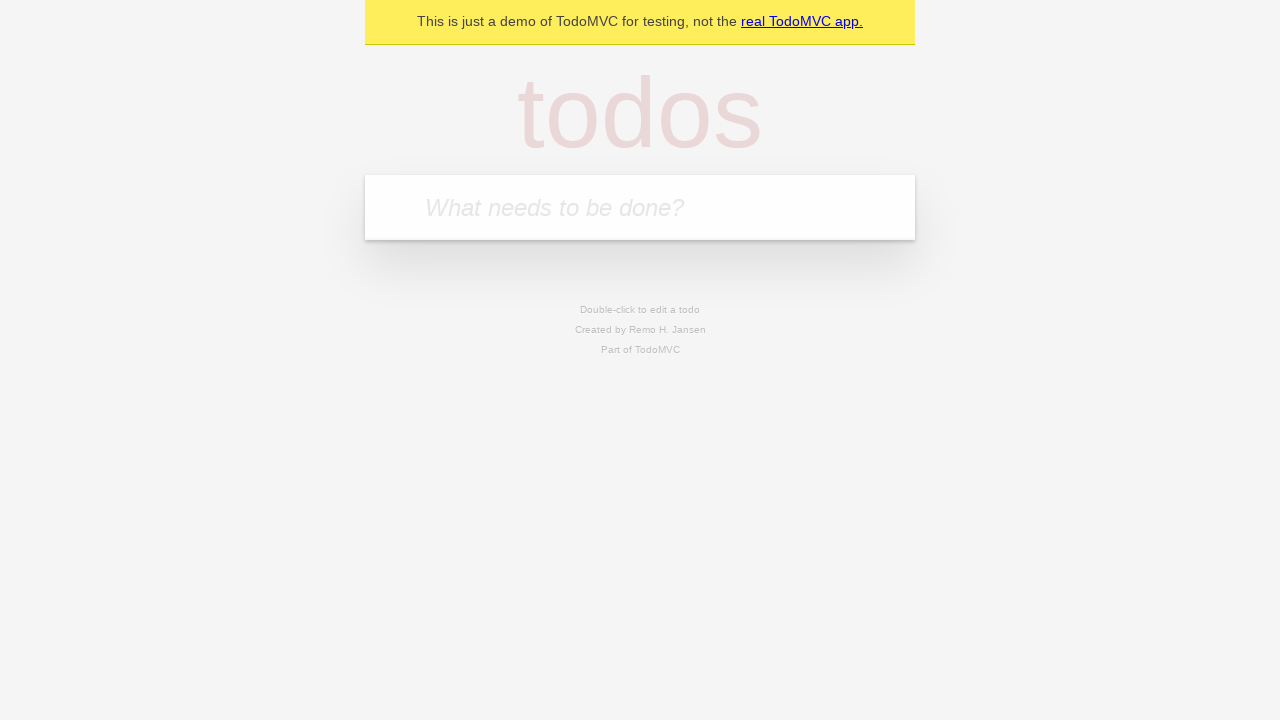

Filled todo input with 'buy some cheese' on internal:attr=[placeholder="What needs to be done?"i]
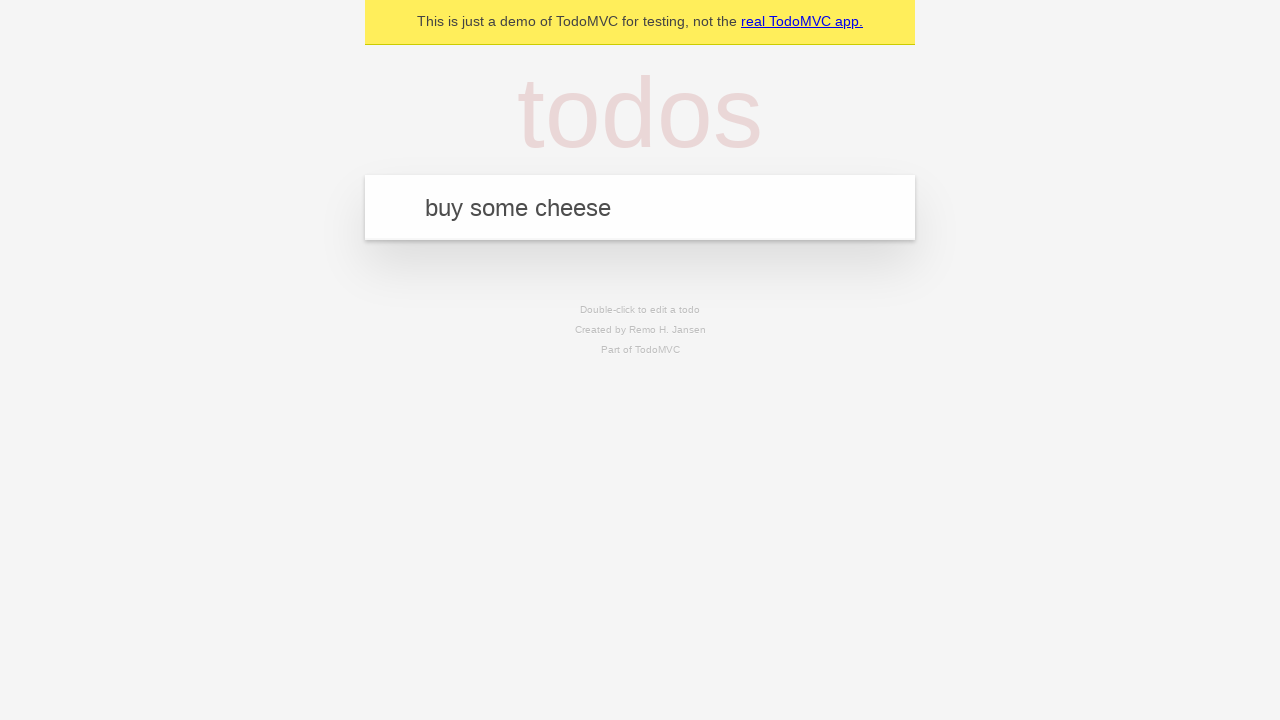

Pressed Enter to add todo 'buy some cheese' on internal:attr=[placeholder="What needs to be done?"i]
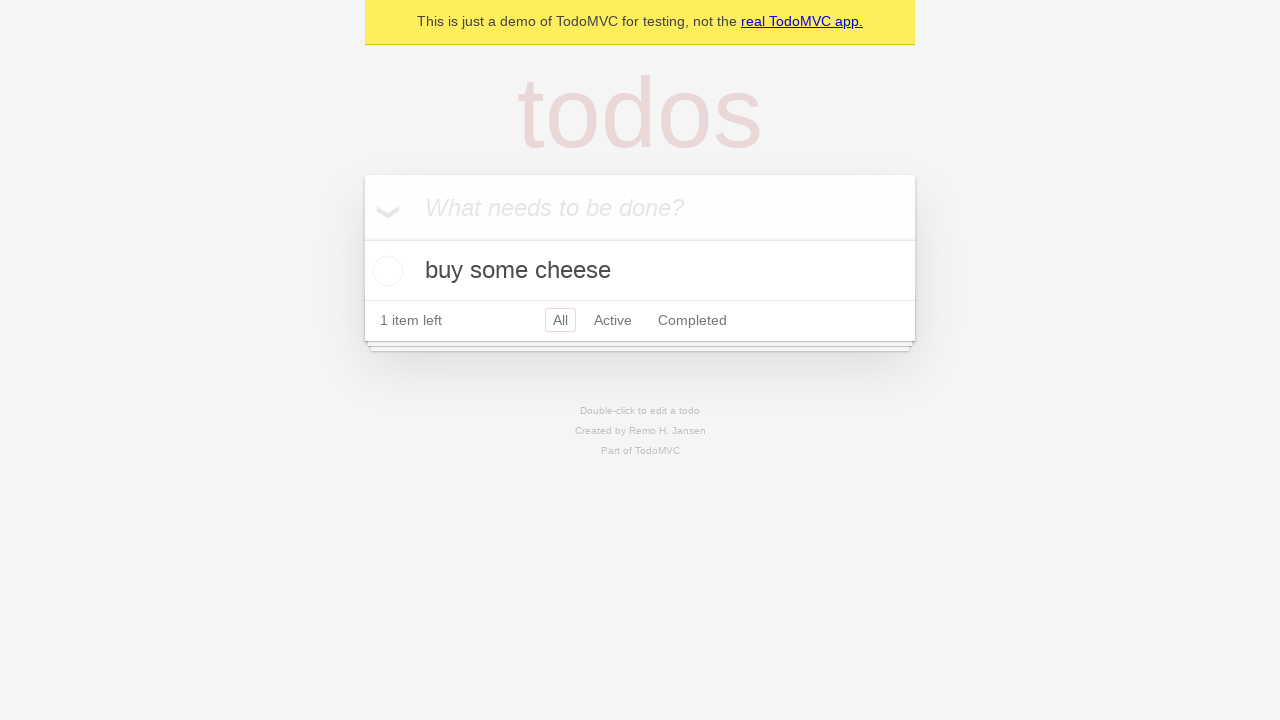

Filled todo input with 'feed the cat' on internal:attr=[placeholder="What needs to be done?"i]
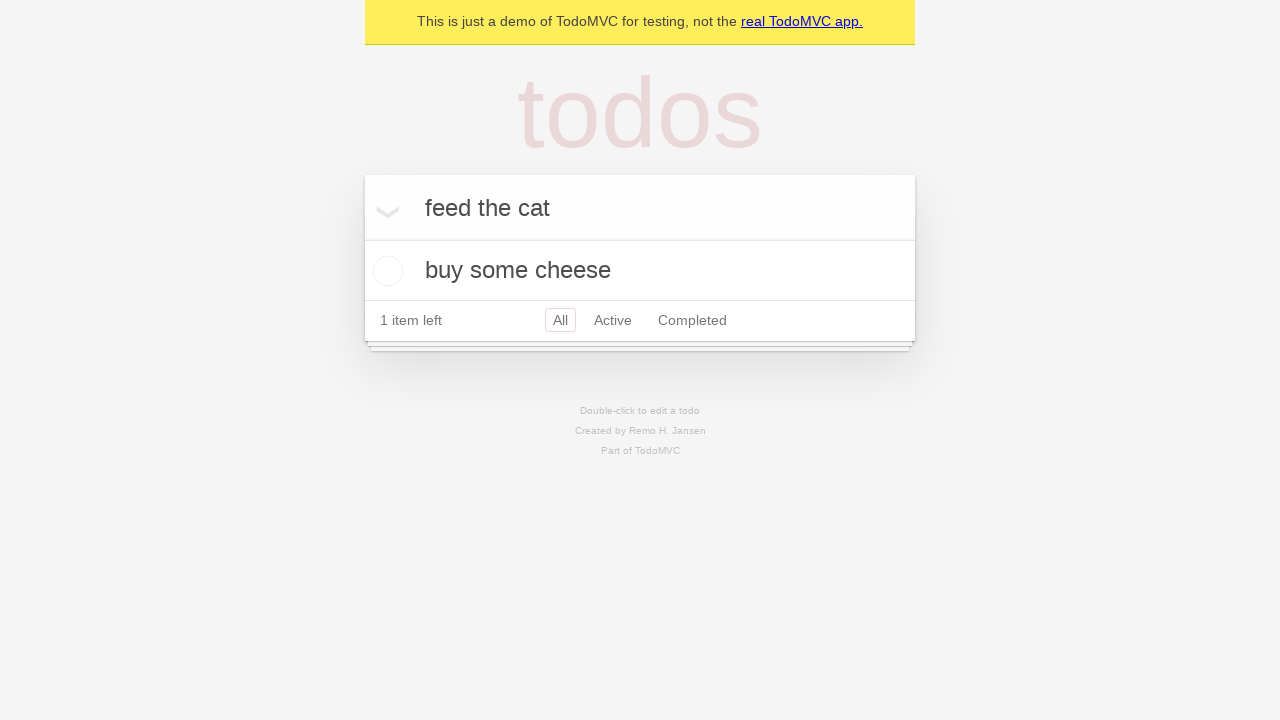

Pressed Enter to add todo 'feed the cat' on internal:attr=[placeholder="What needs to be done?"i]
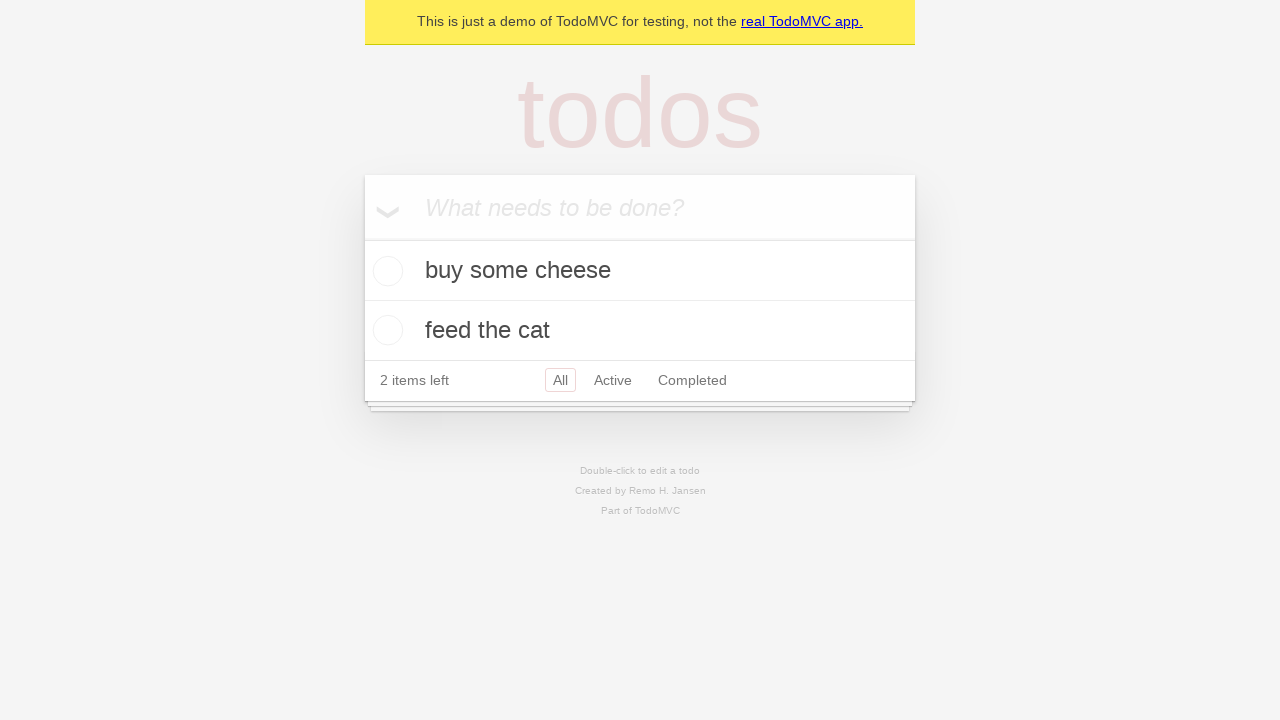

Filled todo input with 'book a doctors appointment' on internal:attr=[placeholder="What needs to be done?"i]
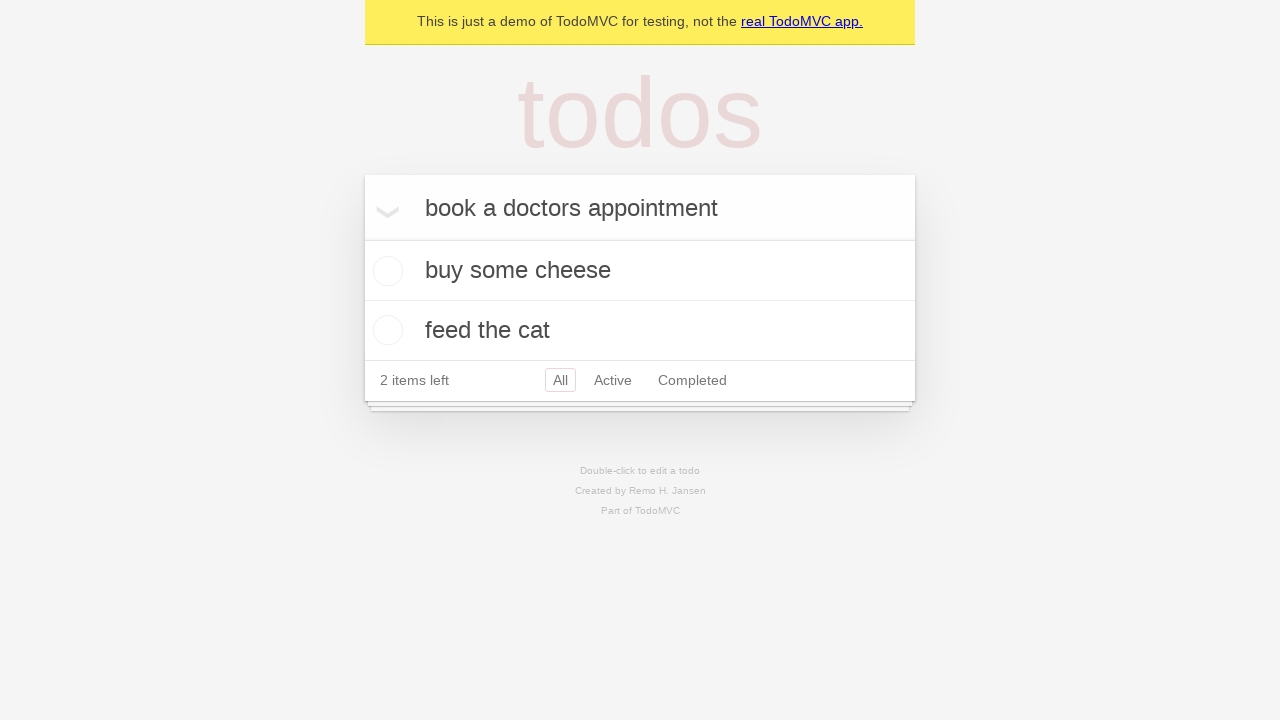

Pressed Enter to add todo 'book a doctors appointment' on internal:attr=[placeholder="What needs to be done?"i]
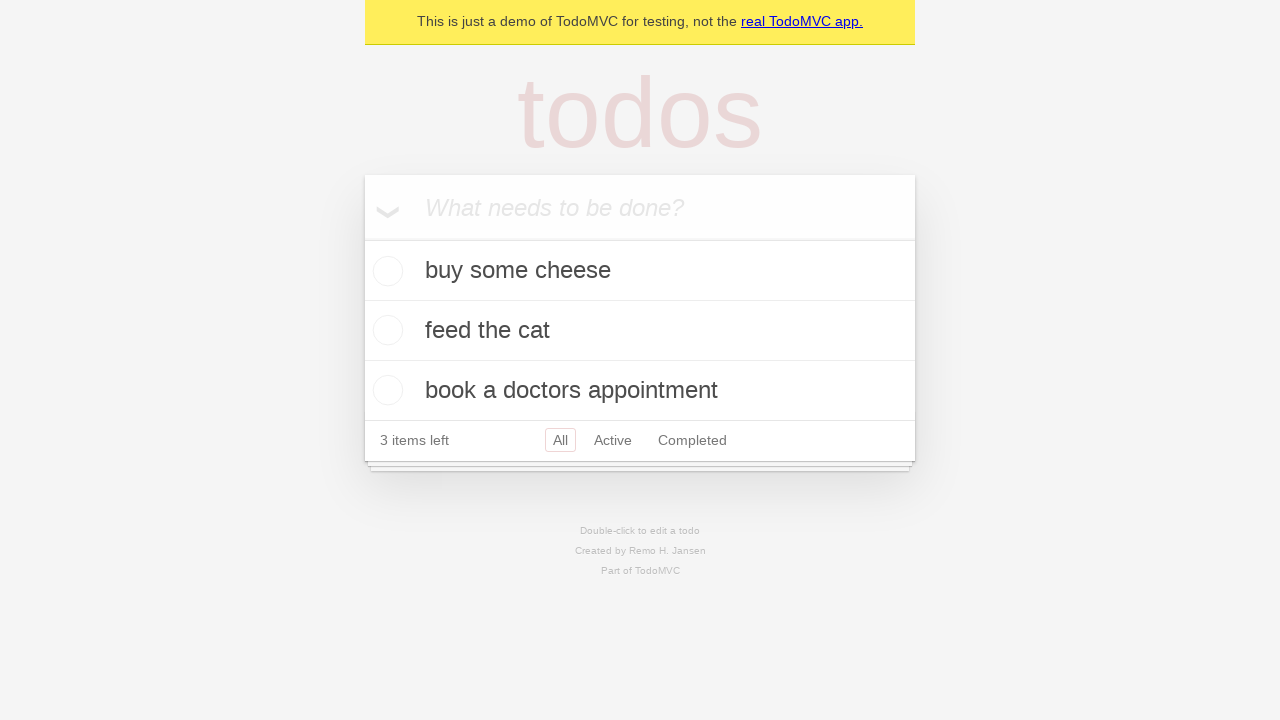

Checked the second todo item (feed the cat) at (385, 330) on internal:testid=[data-testid="todo-item"s] >> nth=1 >> internal:role=checkbox
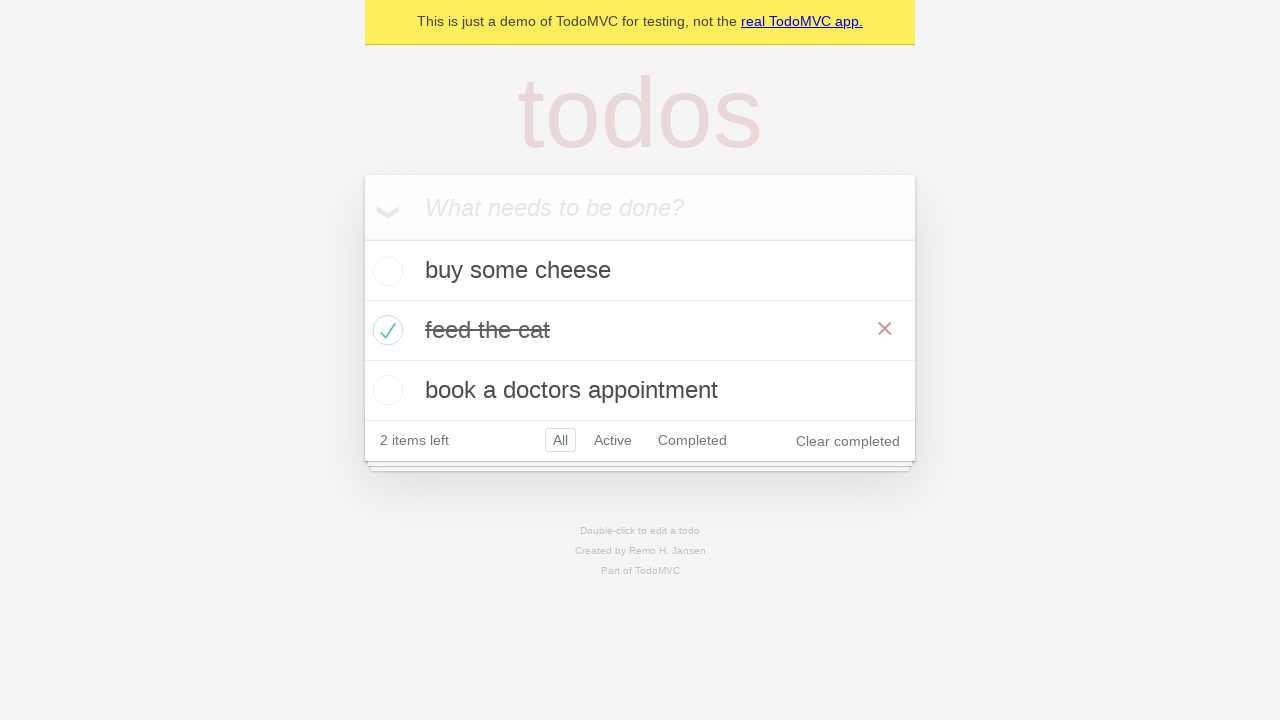

Clicked 'All' filter to view all todos at (560, 440) on internal:role=link[name="All"i]
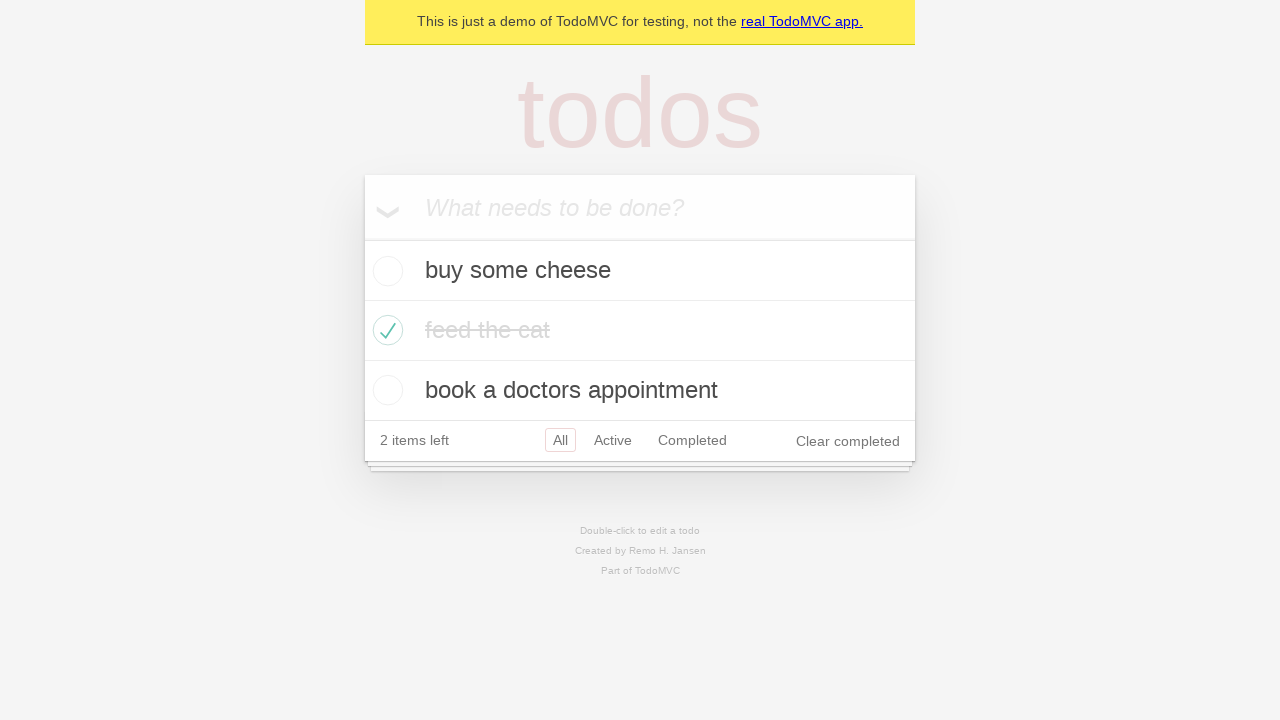

Clicked 'Active' filter to view only active todos at (613, 440) on internal:role=link[name="Active"i]
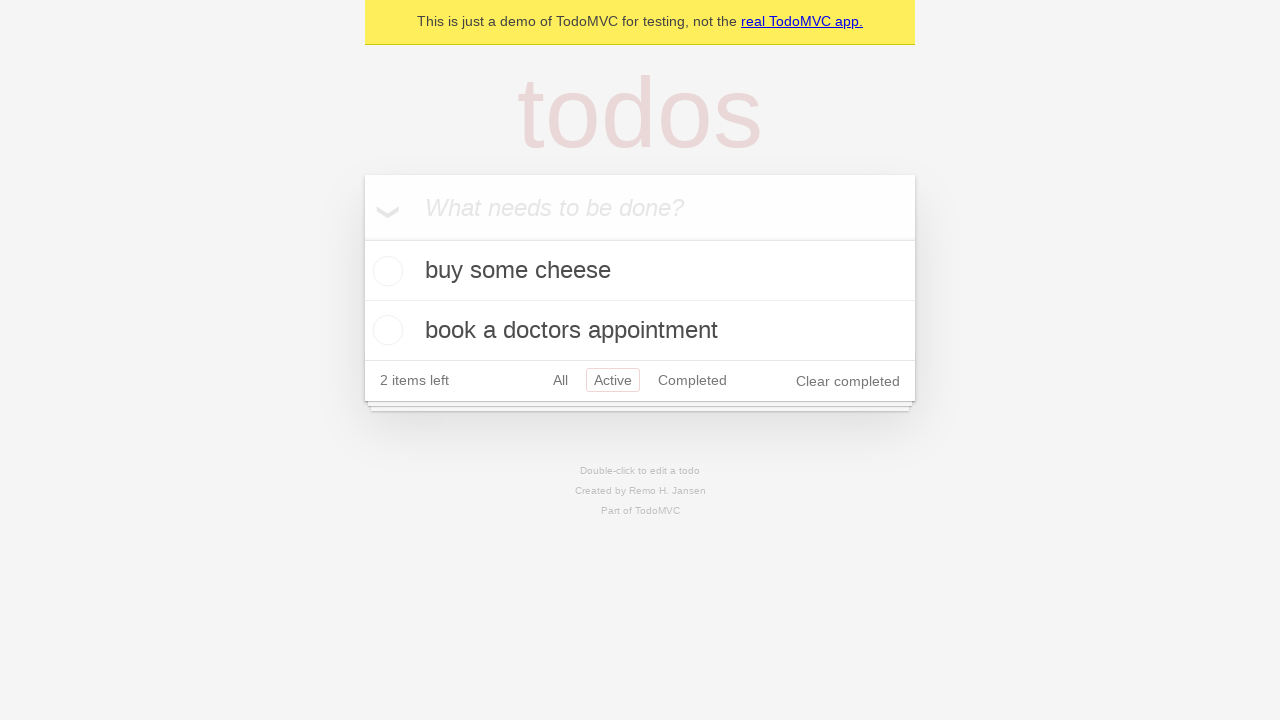

Clicked 'Completed' filter to view only completed todos at (692, 380) on internal:role=link[name="Completed"i]
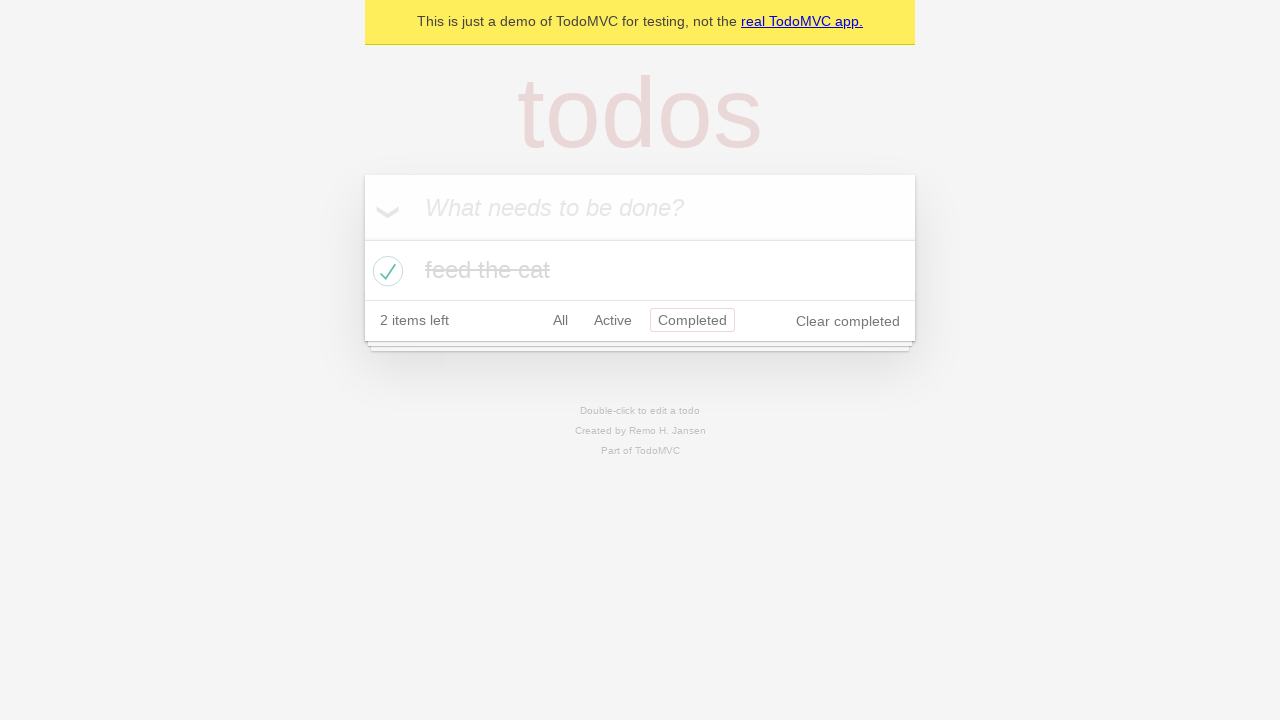

Navigated back to Active filter view
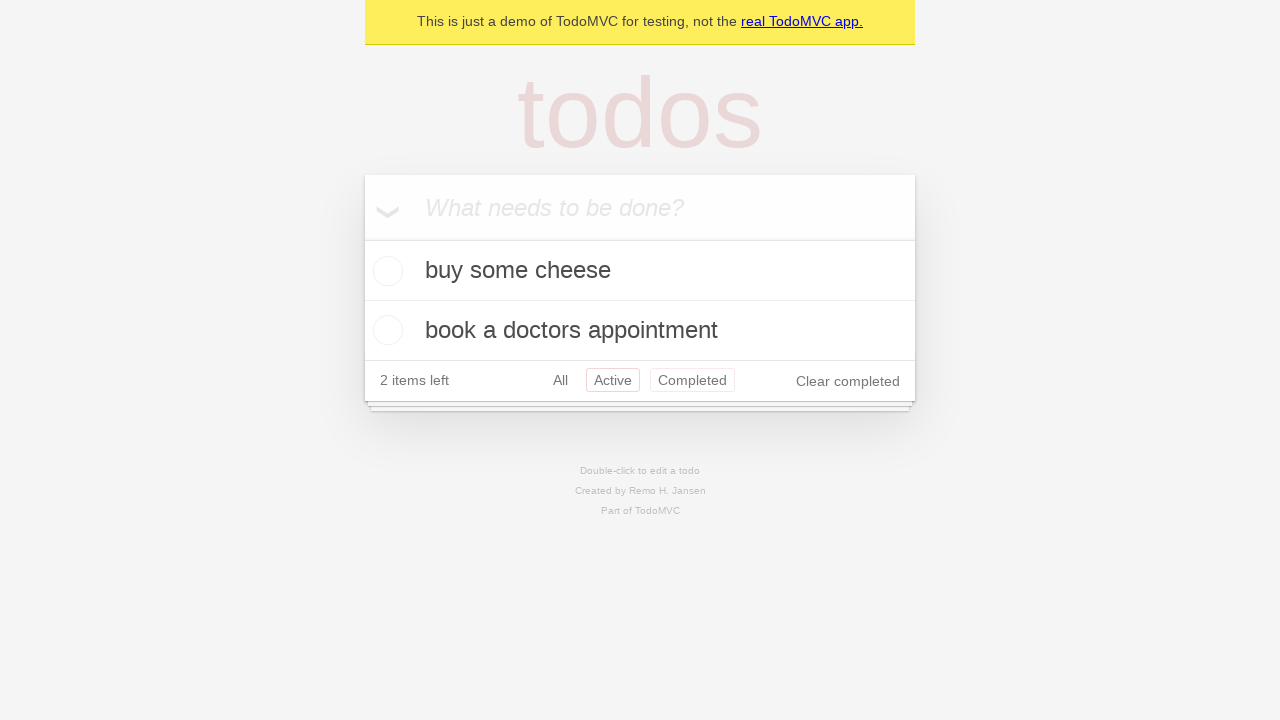

Navigated back to All filter view
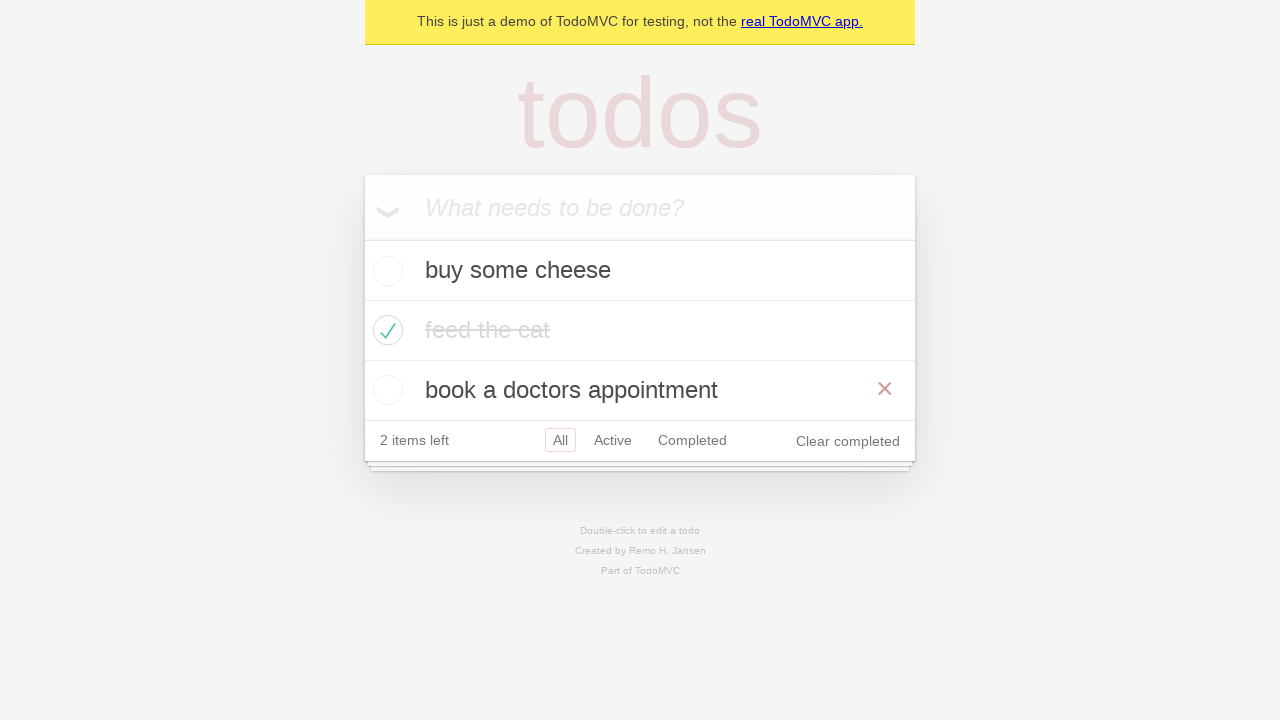

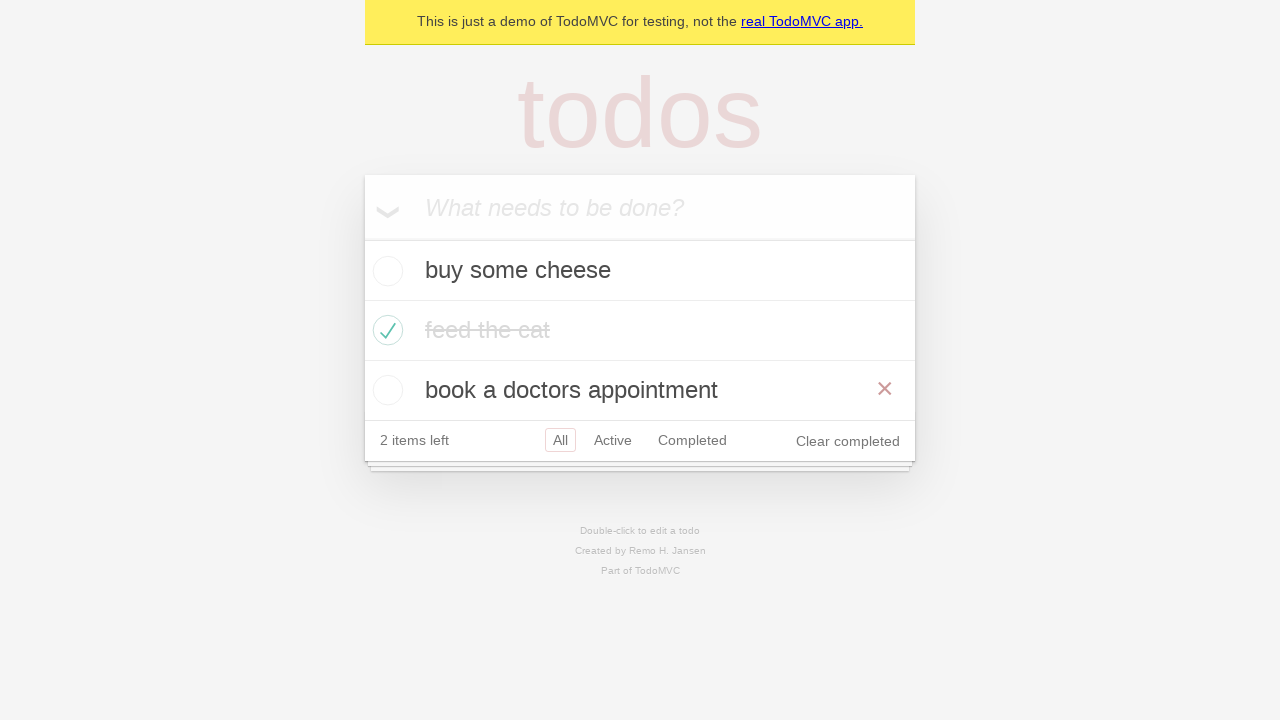